Tests JavaScript alert handling by entering a name, triggering an alert and accepting it, then triggering a confirm dialog and dismissing it

Starting URL: https://rahulshettyacademy.com/AutomationPractice/

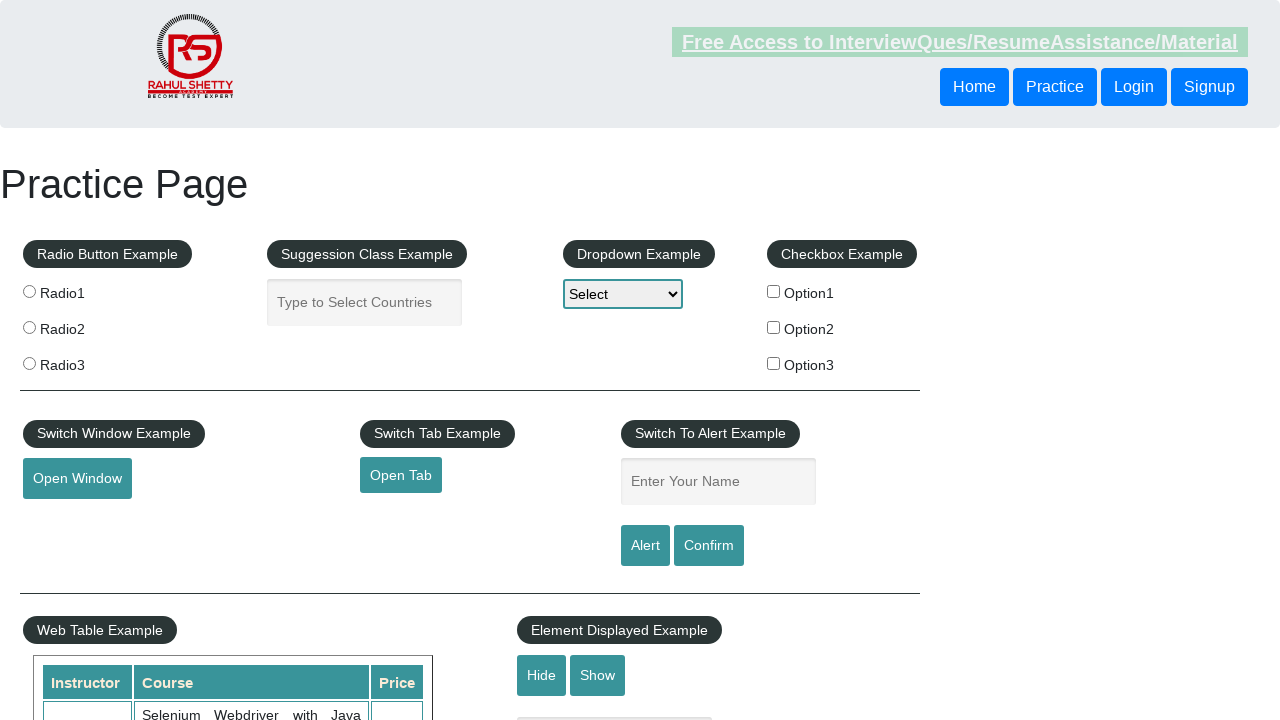

Filled name field with 'Fran' on #name
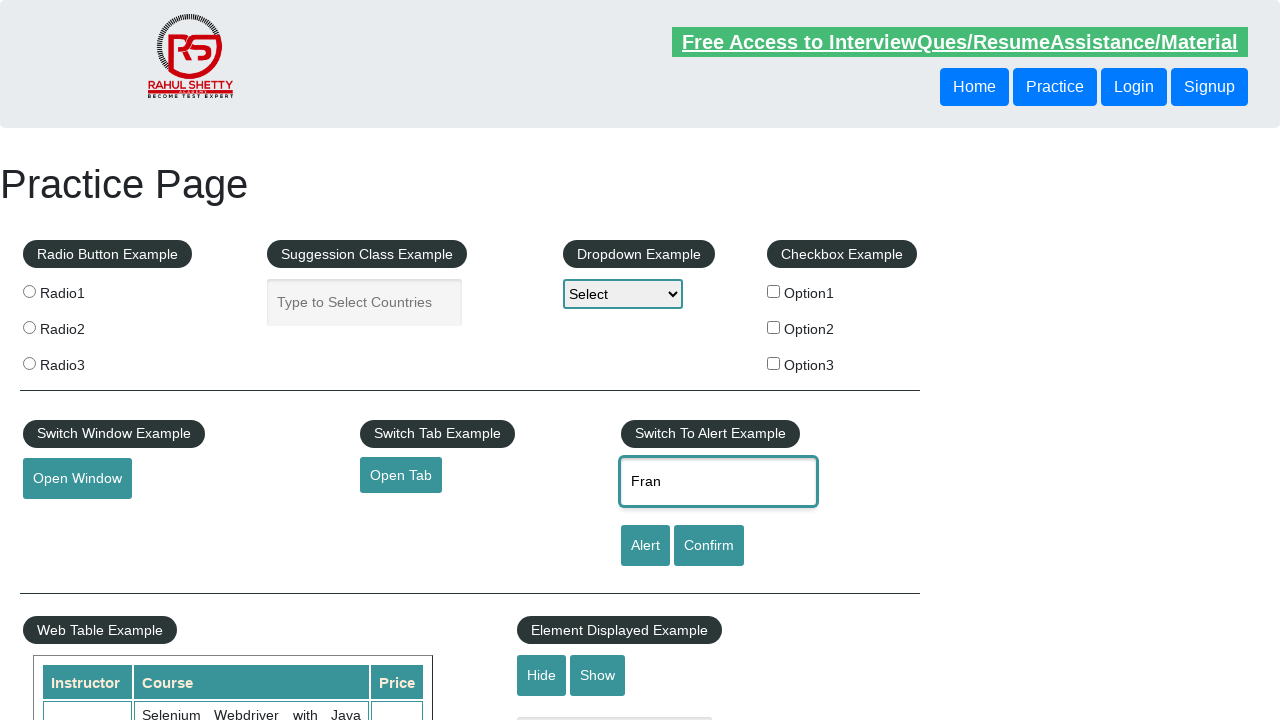

Clicked alert button to trigger JavaScript alert at (645, 546) on #alertbtn
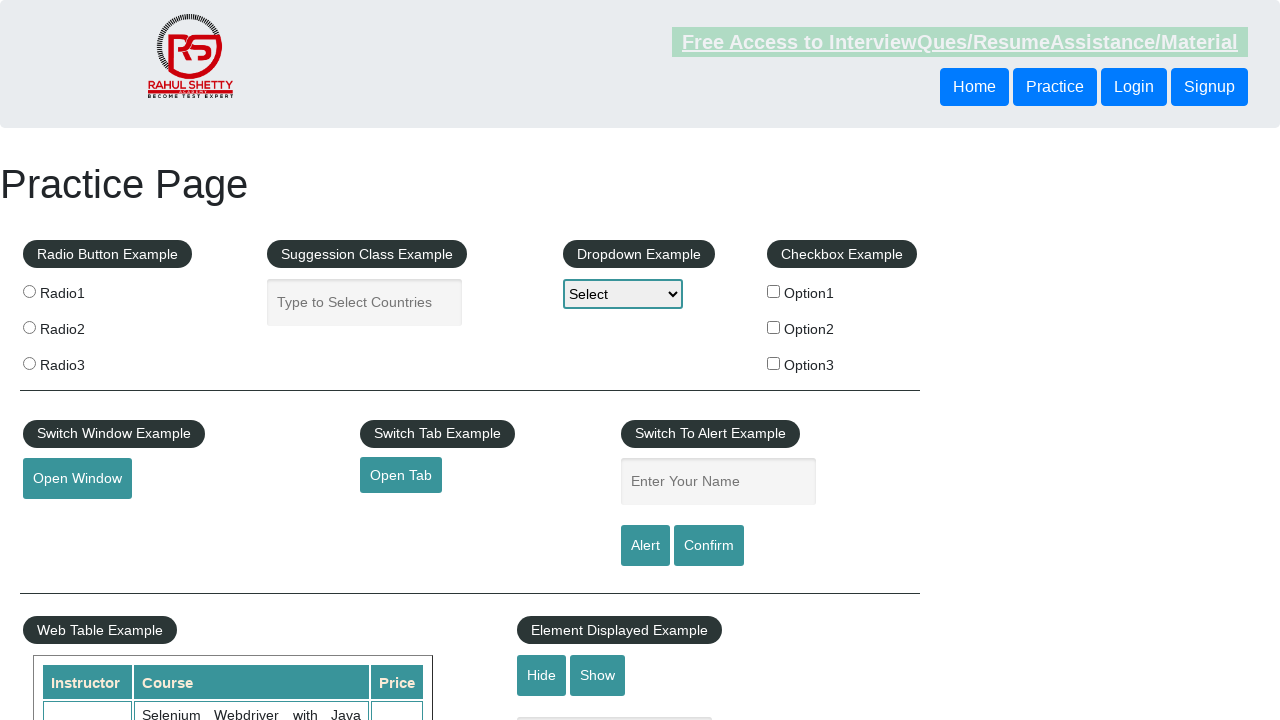

Set up dialog handler to accept alert
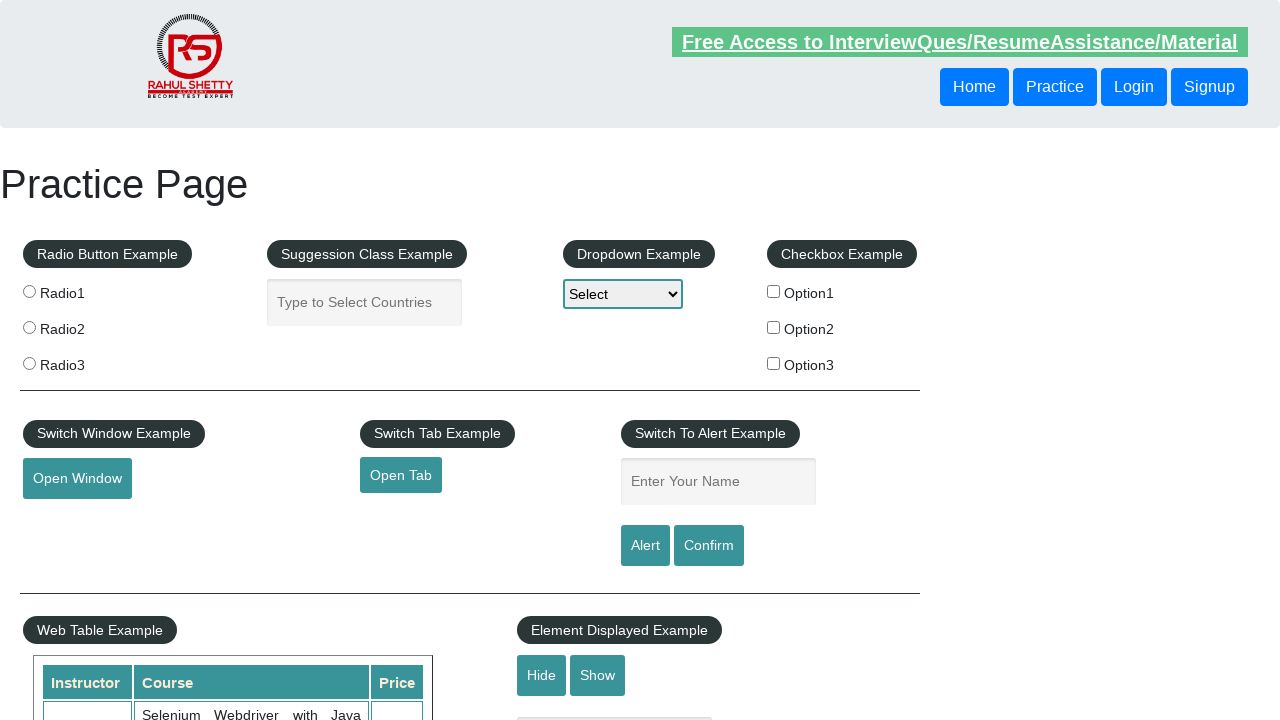

Clicked confirm button to trigger confirm dialog at (709, 546) on #confirmbtn
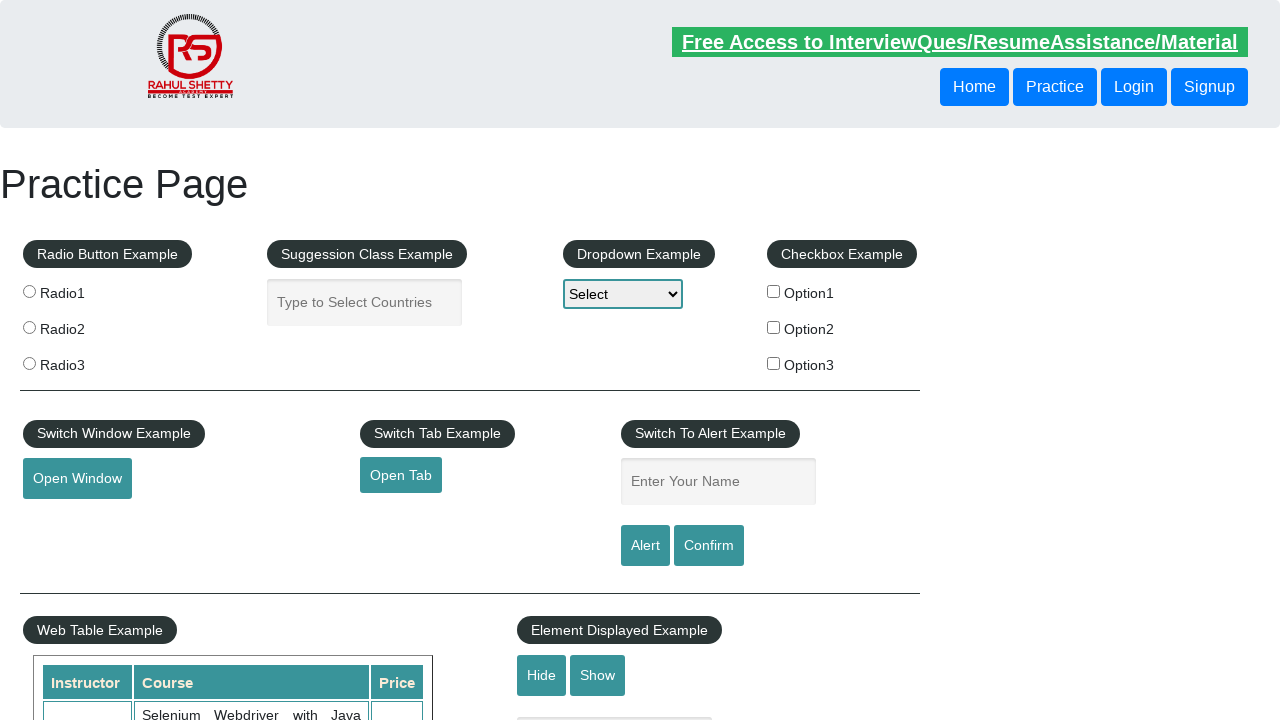

Set up dialog handler to dismiss confirm dialog
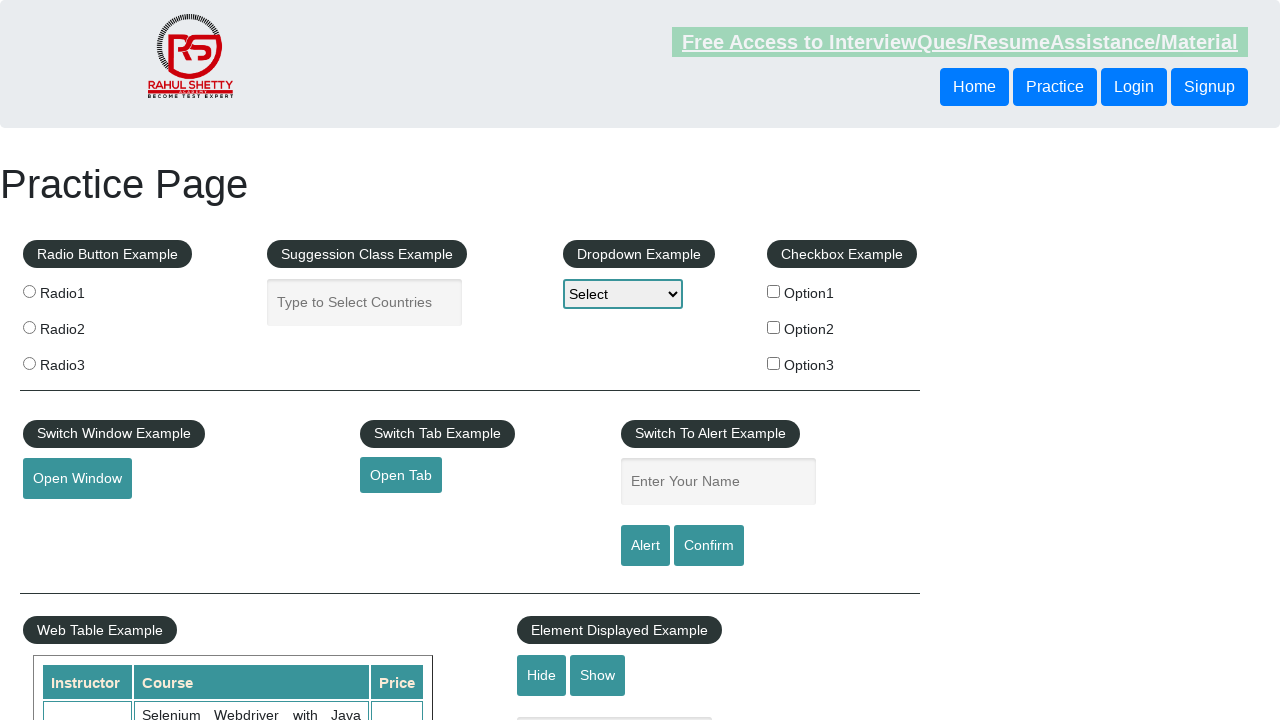

Clicked confirm button again to trigger and dismiss confirm dialog at (709, 546) on #confirmbtn
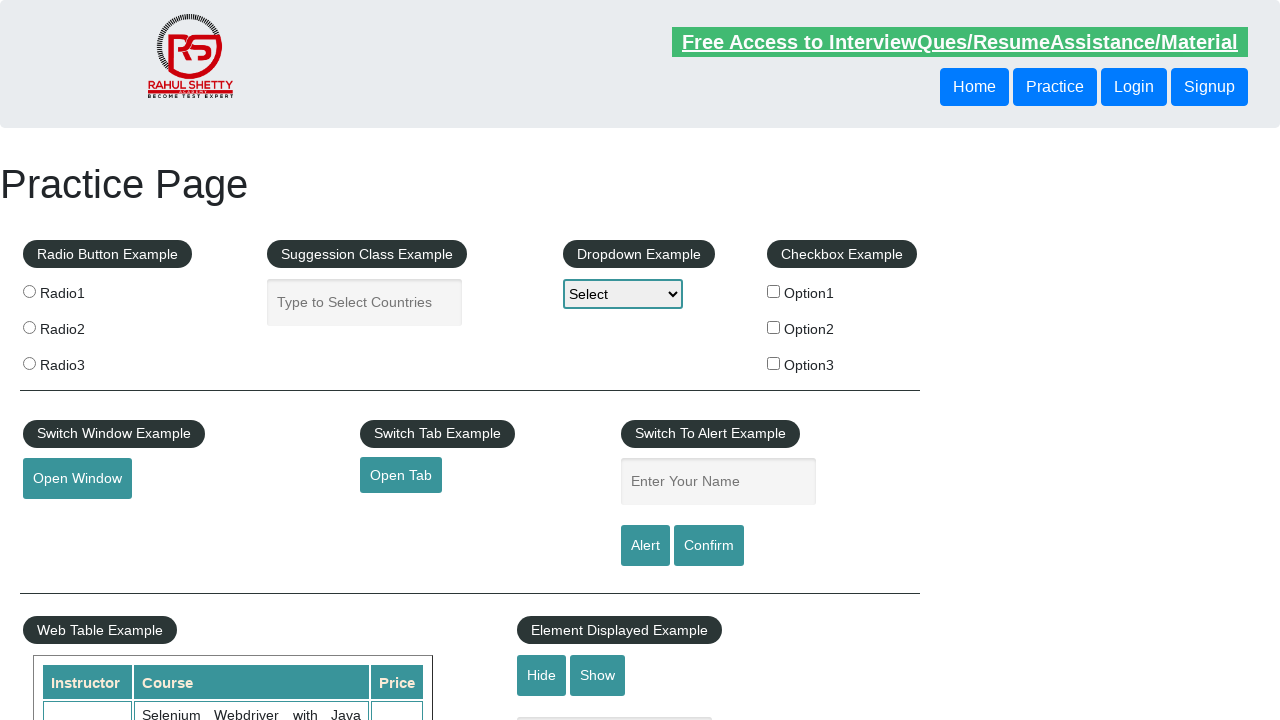

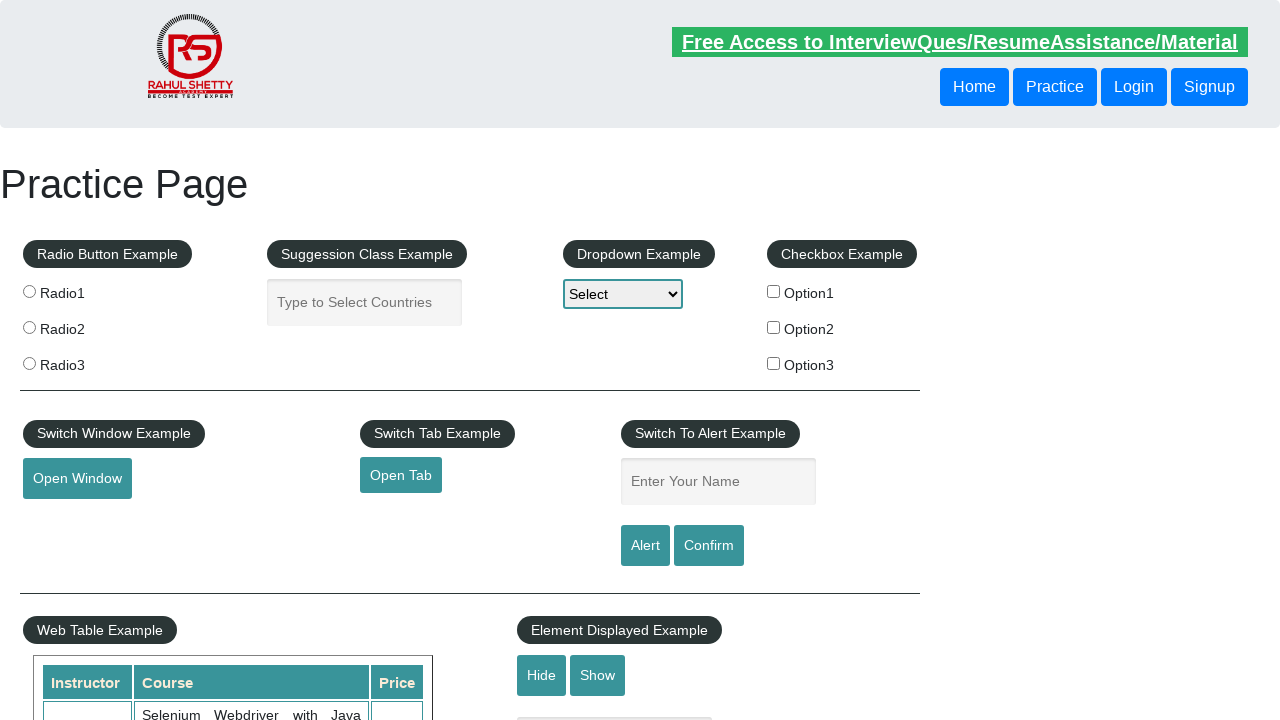